Tests A/B Testing page by navigating to it and verifying the URL contains 'abtest'

Starting URL: http://the-internet.herokuapp.com/

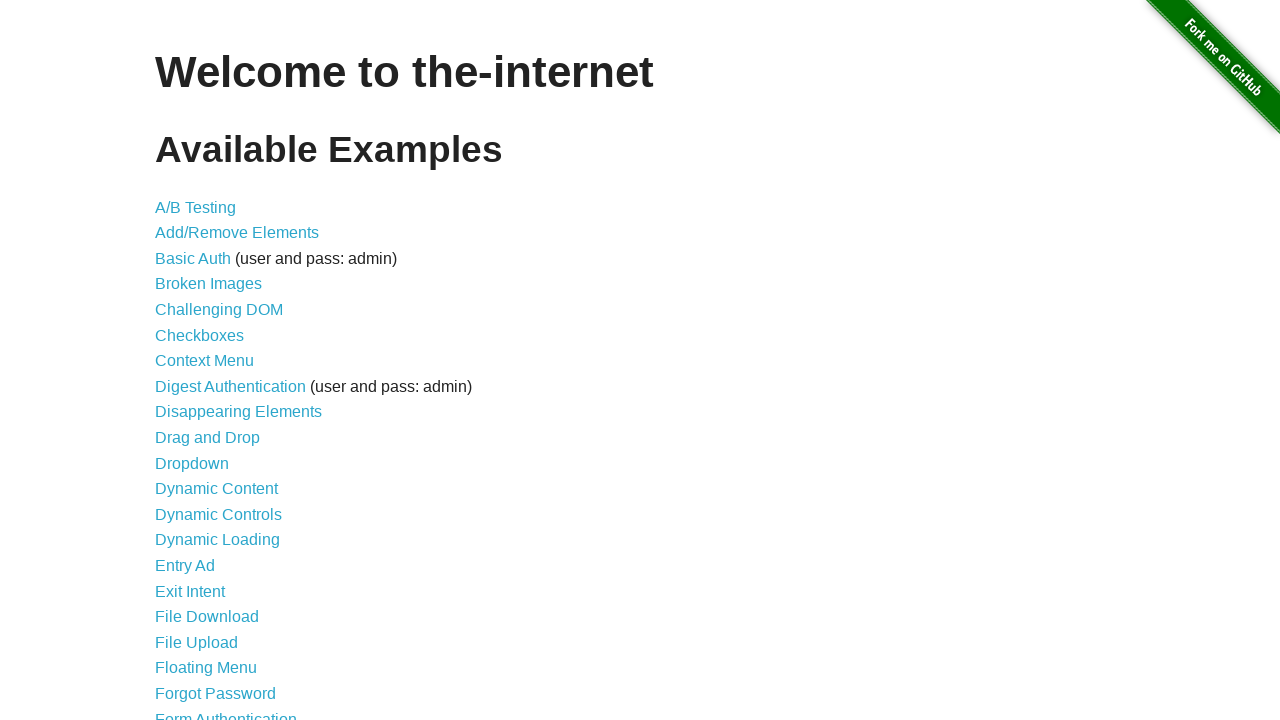

Clicked on A/B Testing link at (196, 207) on text=A/B Testing
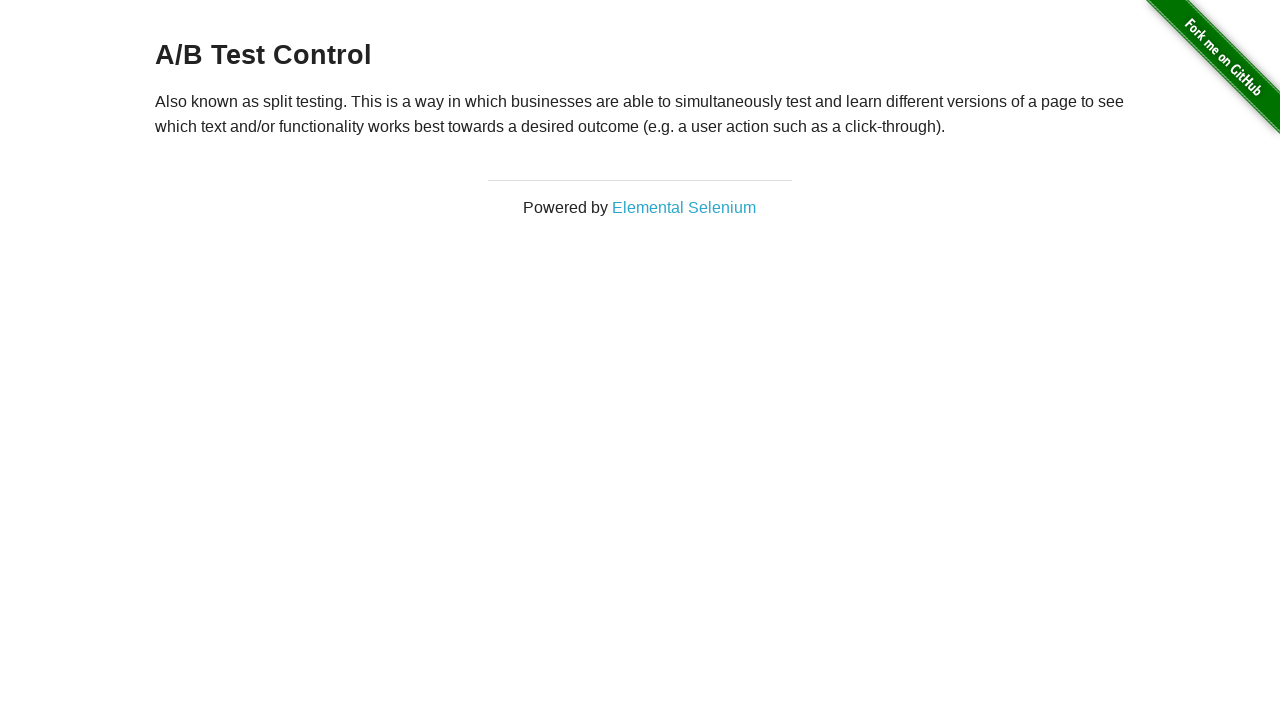

URL changed to contain 'abtest'
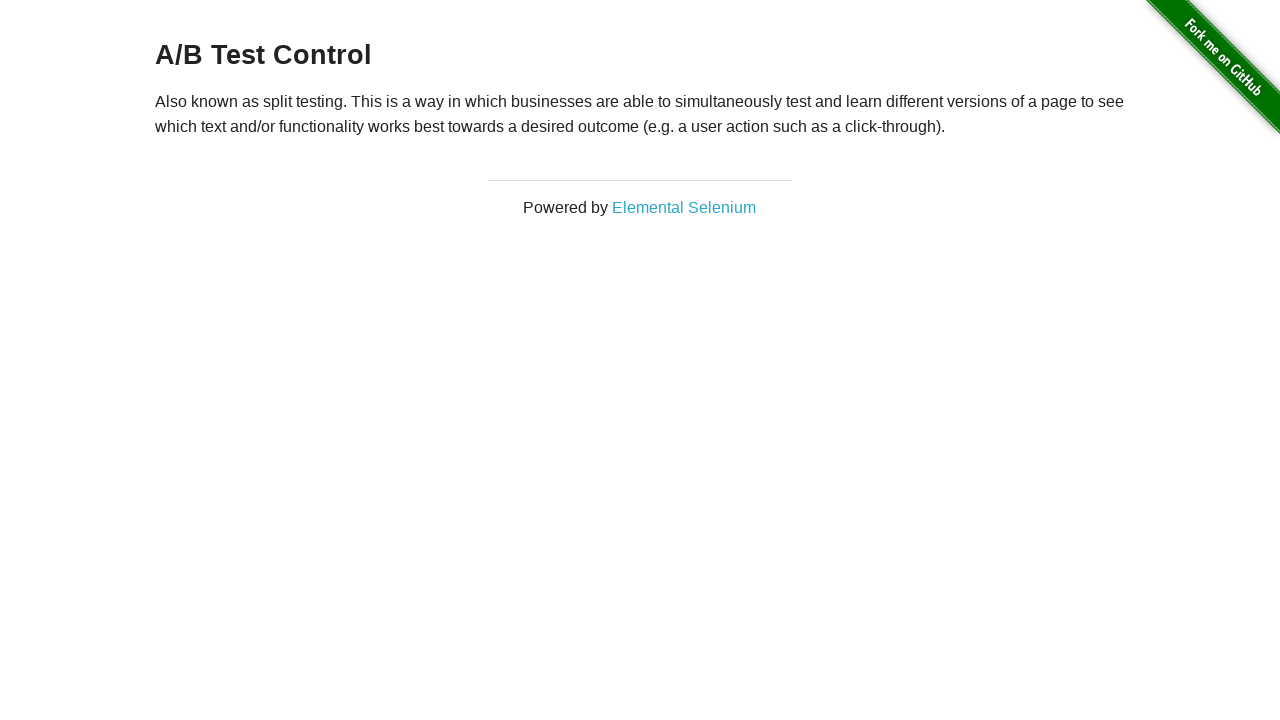

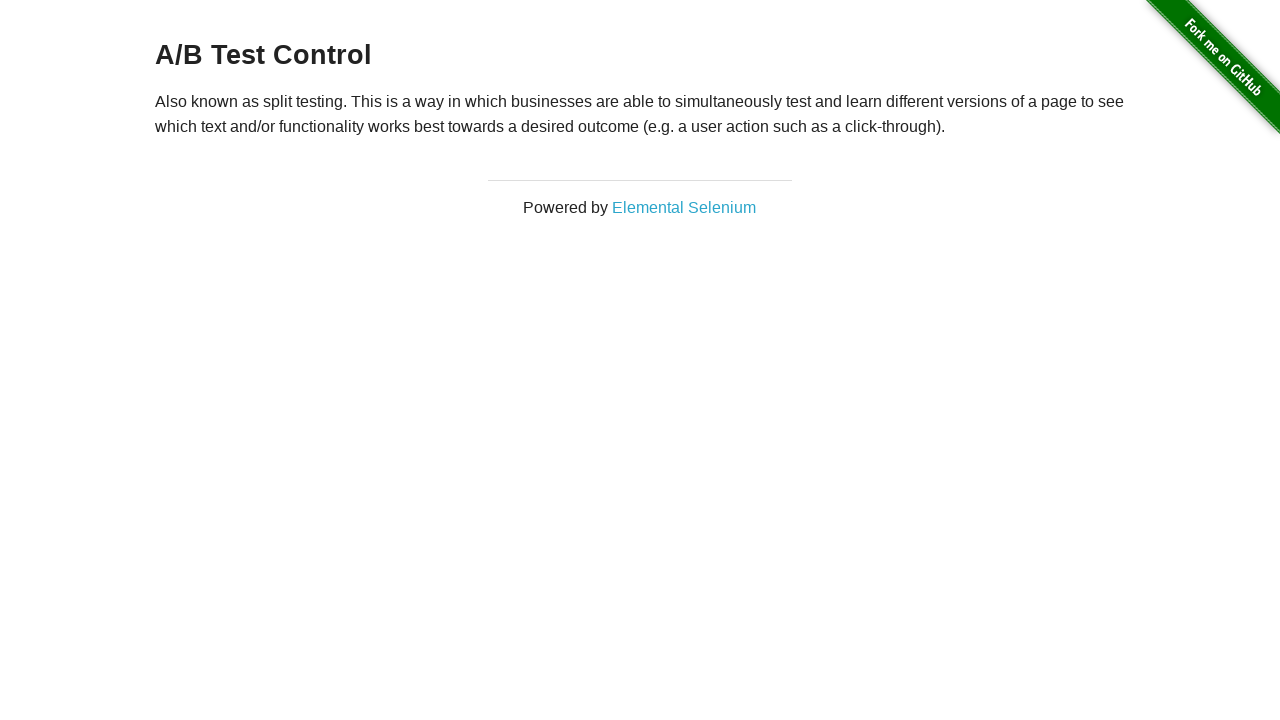